Tests the date picker calendar functionality by clicking on the date input field and selecting a specific date (February 25, 2023) from the calendar widget.

Starting URL: https://demoqa.com/date-picker

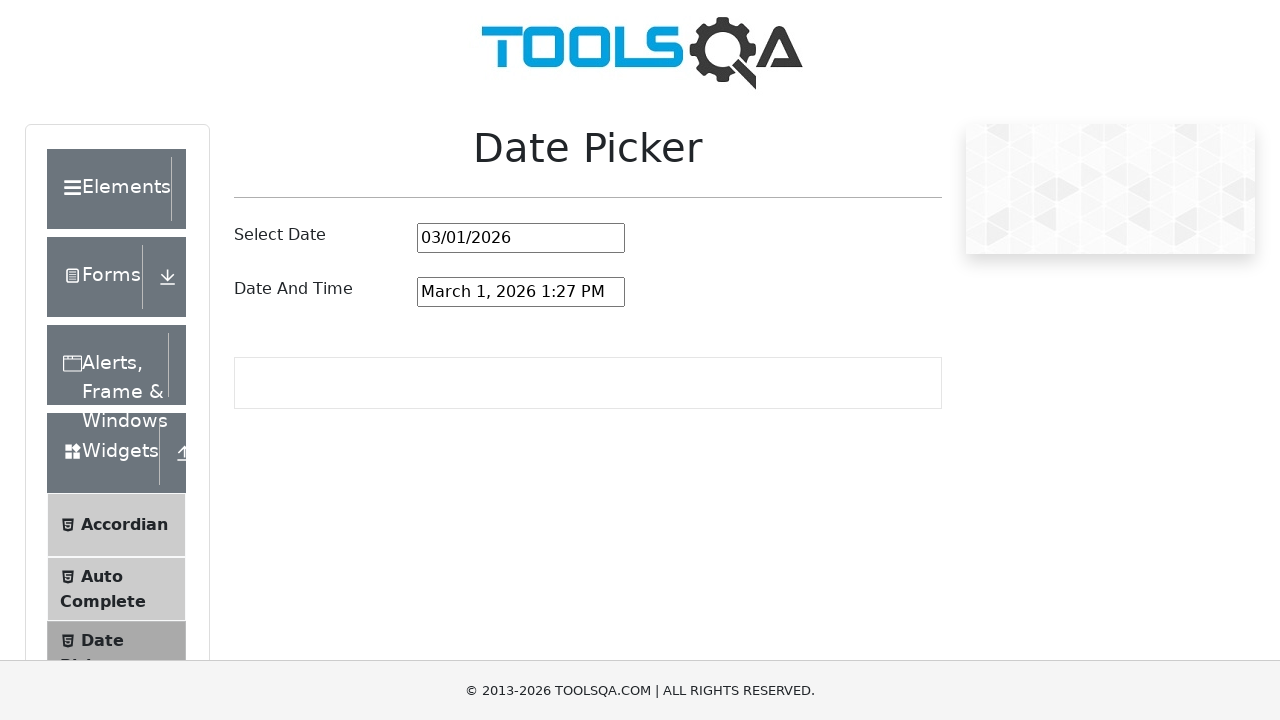

Clicked date picker input field to open calendar widget at (521, 238) on #datePickerMonthYearInput
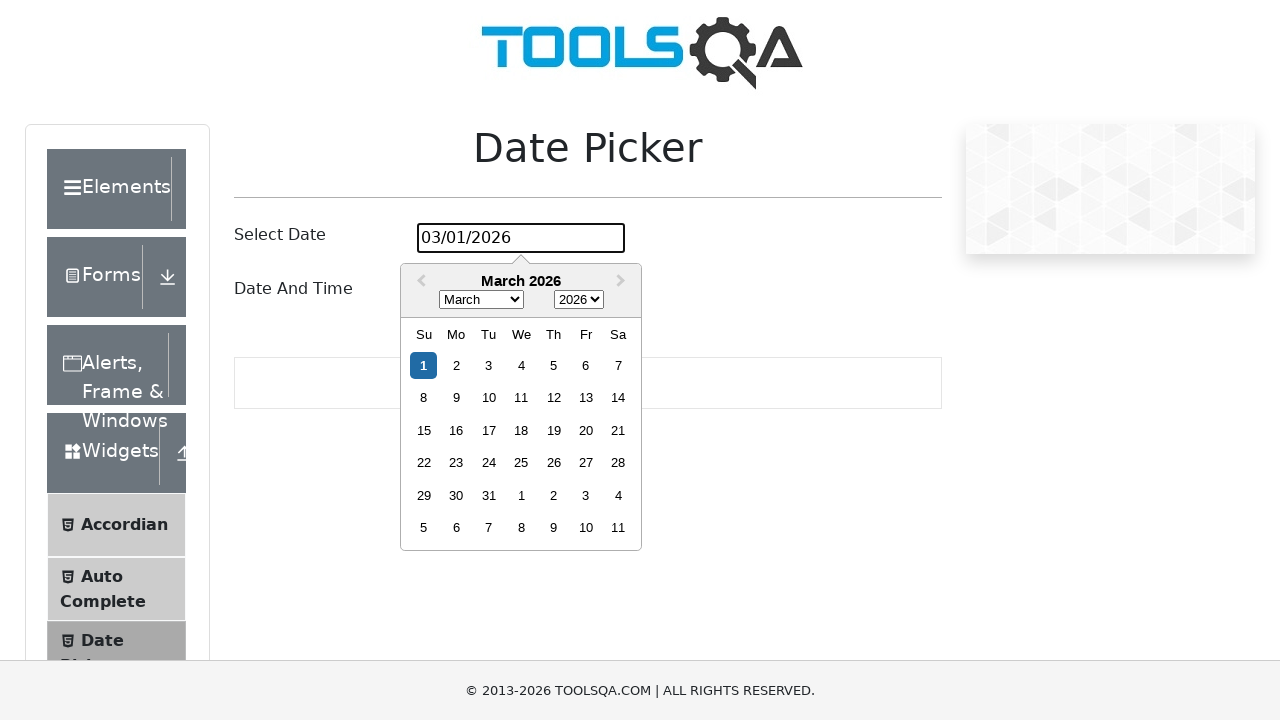

Clicked month dropdown to change month at (481, 300) on .react-datepicker__month-select
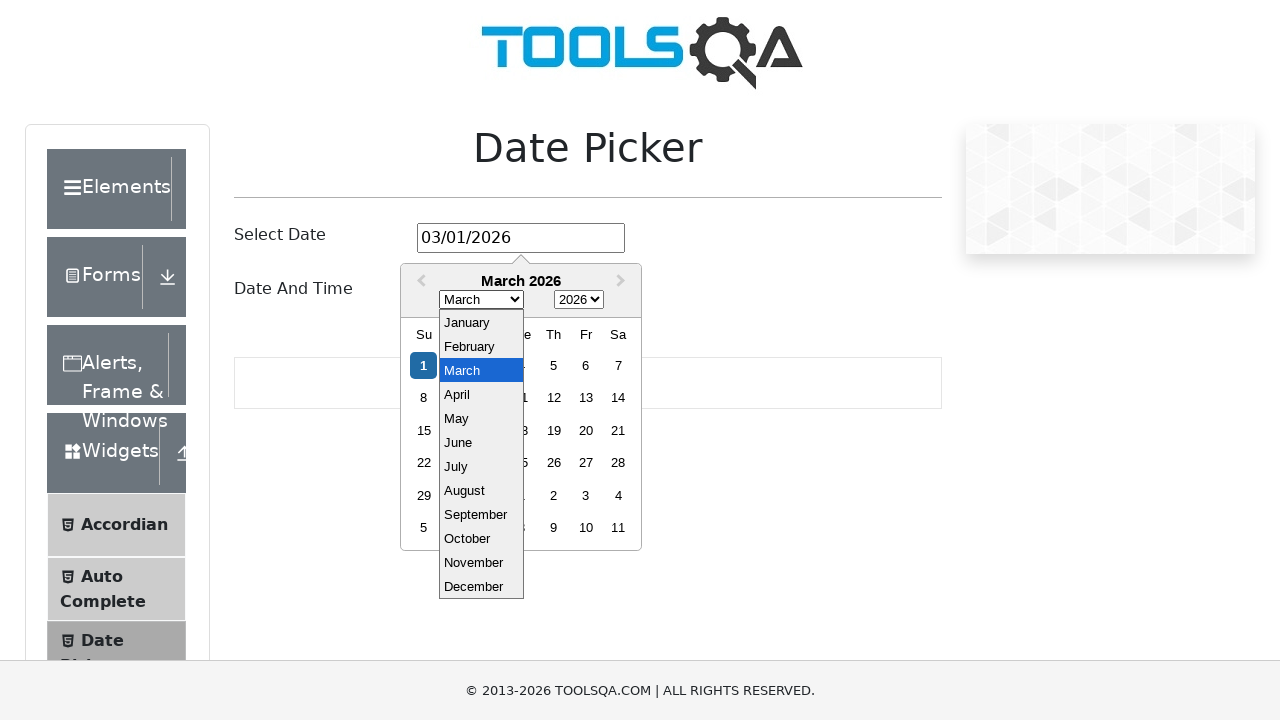

Selected February (month 1) from dropdown on .react-datepicker__month-select
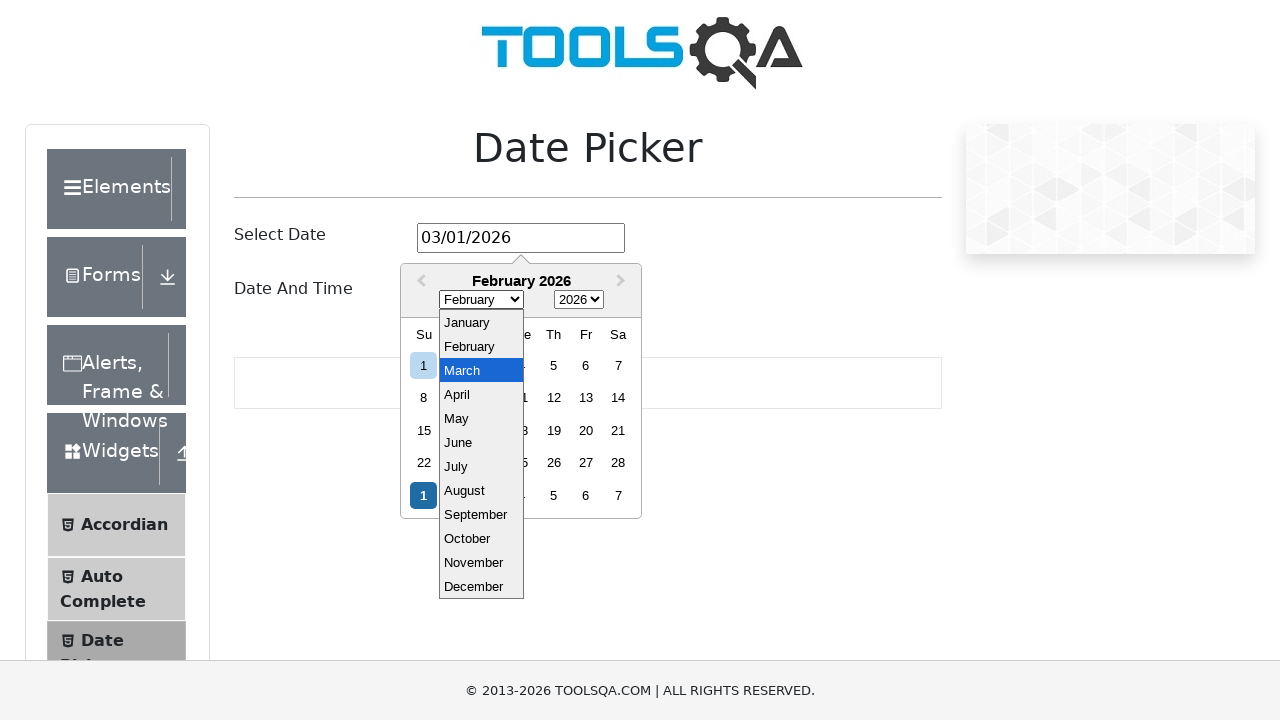

Clicked year dropdown to change year at (579, 300) on .react-datepicker__year-select
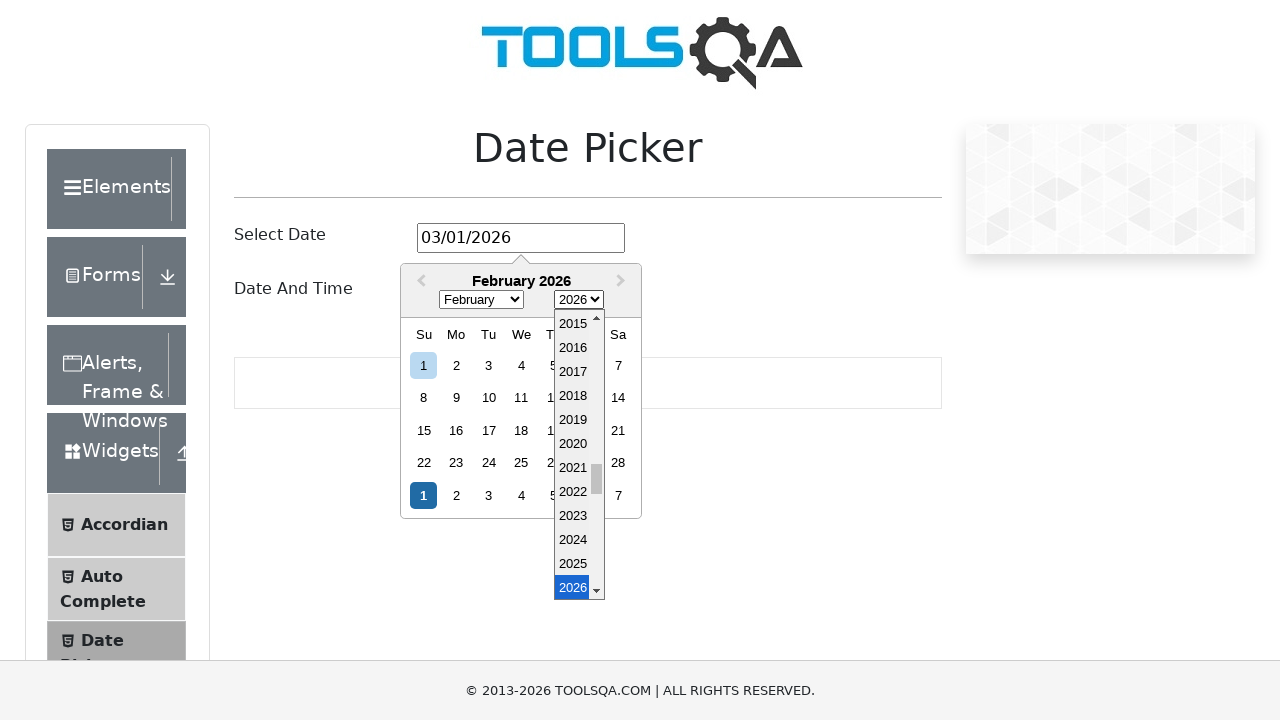

Selected 2023 from year dropdown on .react-datepicker__year-select
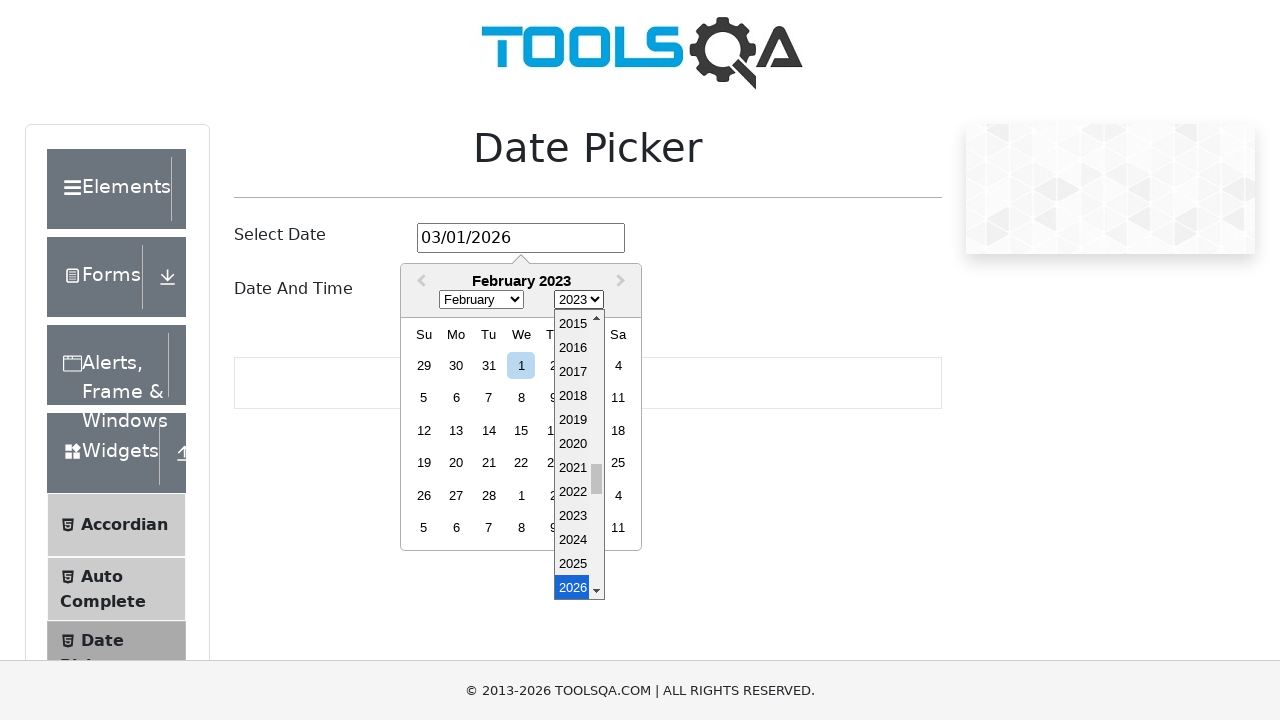

Clicked on day 25 to select February 25, 2023 at (618, 463) on .react-datepicker__day--025:not(.react-datepicker__day--outside-month)
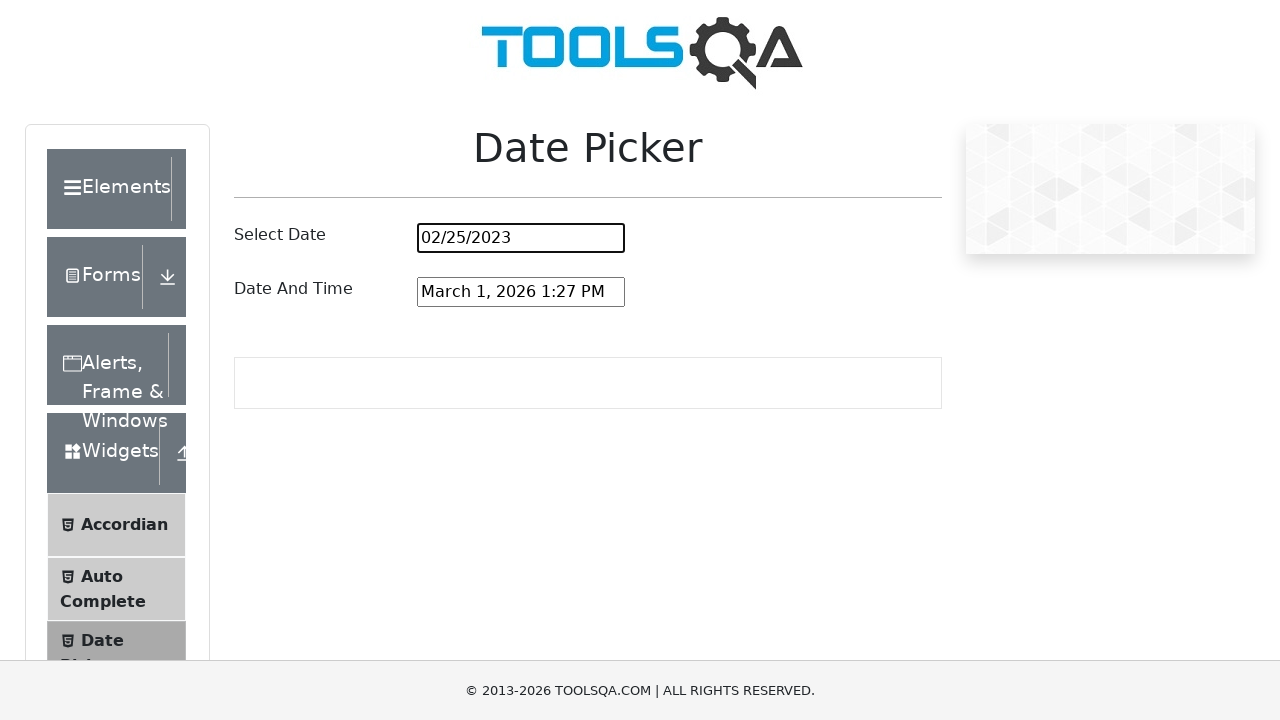

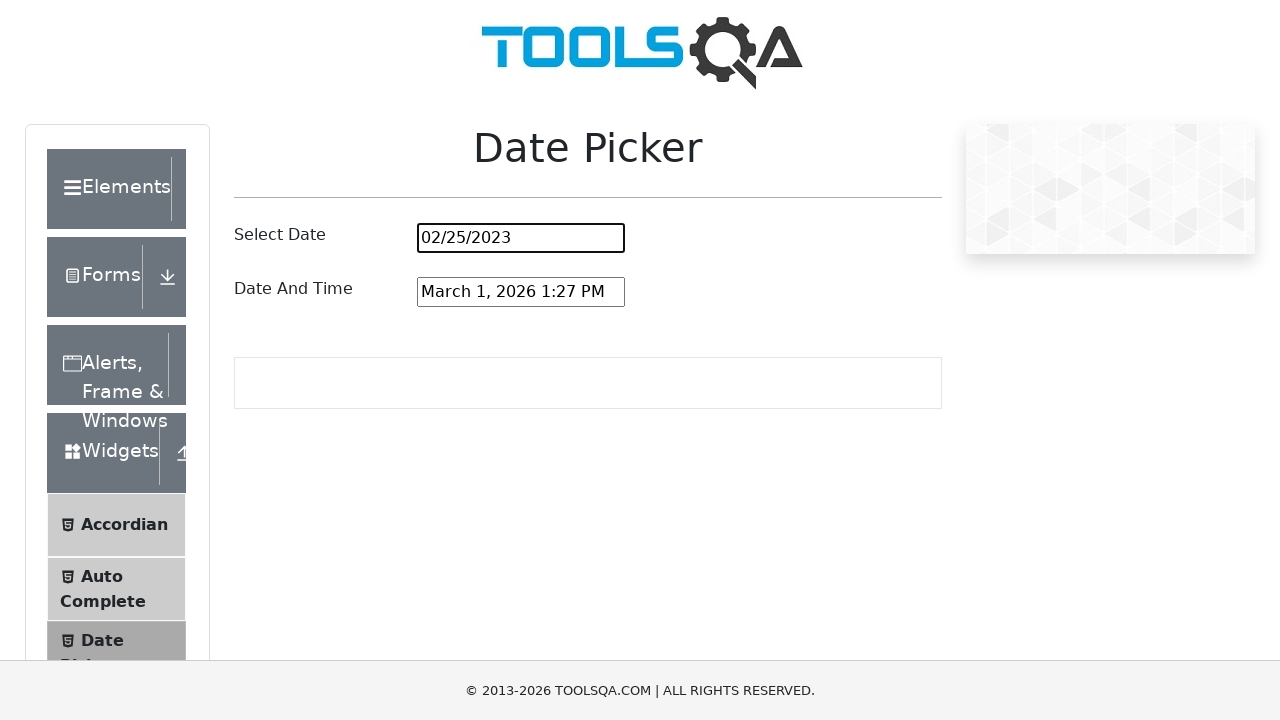